Tests renting a cat and verifying the listing updates to show "Rented out"

Starting URL: https://cs1632.appspot.com/

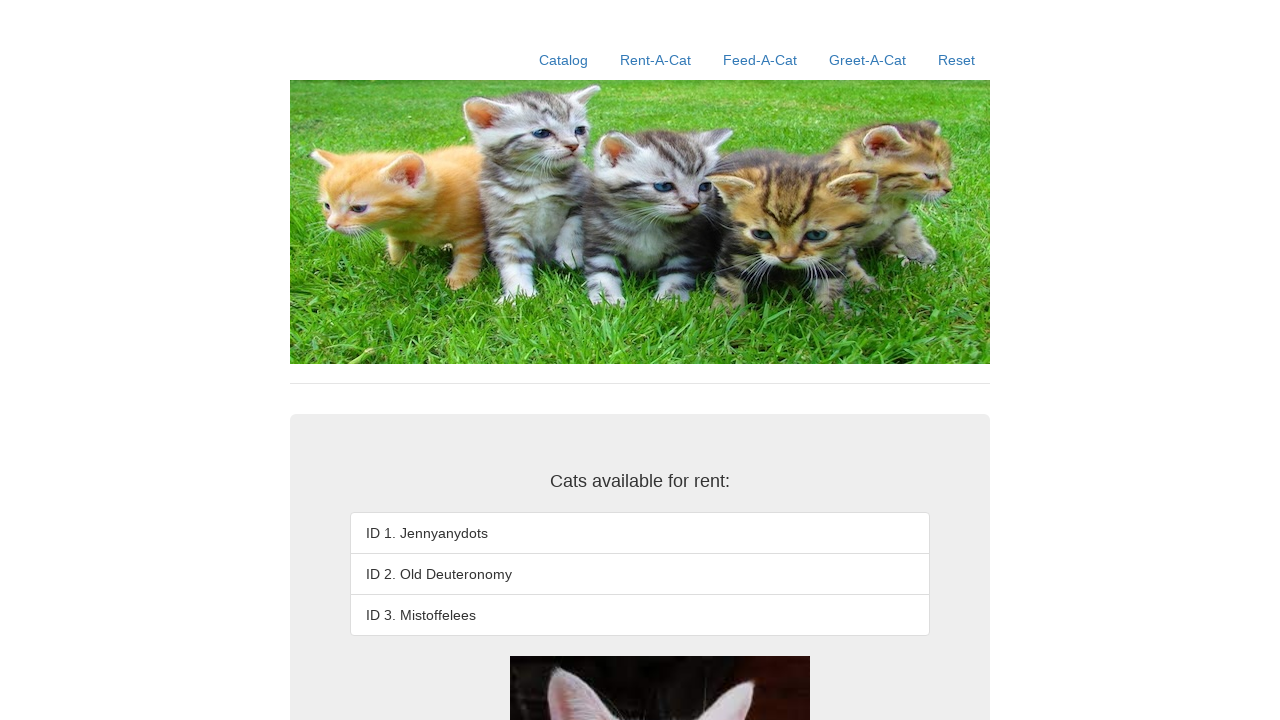

Set cookies to reset rental state
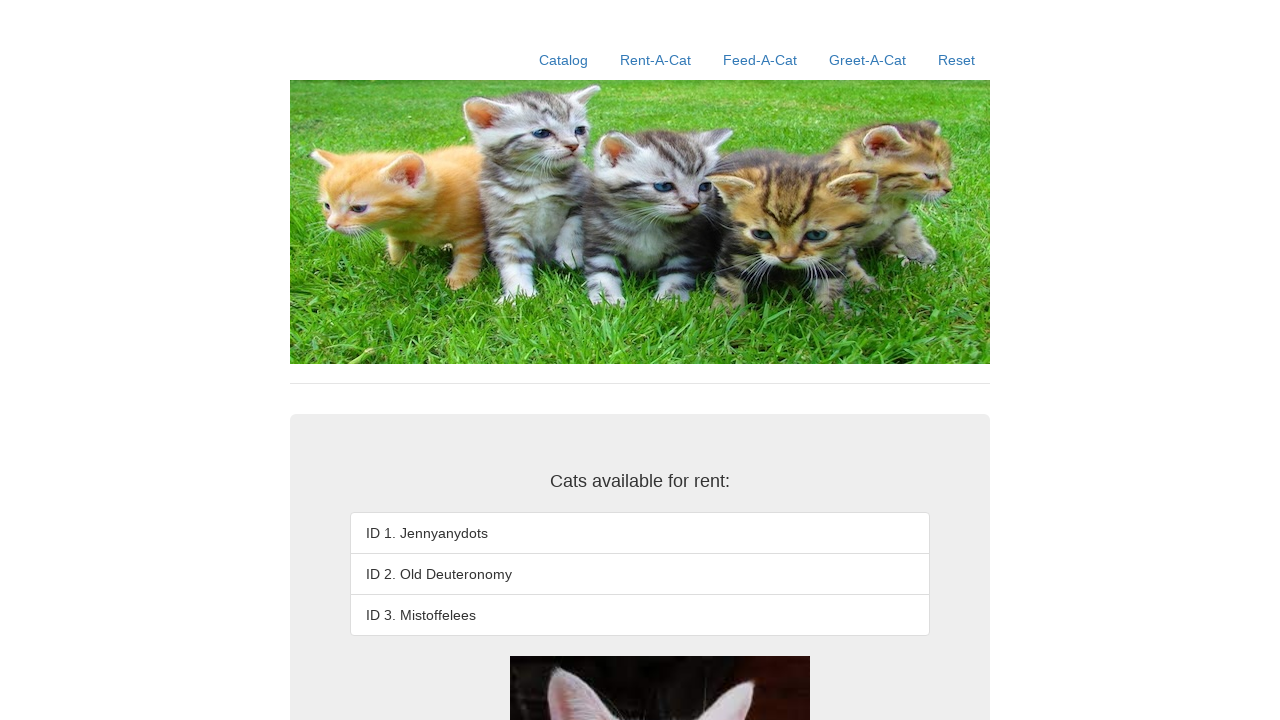

Clicked Rent-A-Cat navigation link at (656, 60) on a:text('Rent-A-Cat')
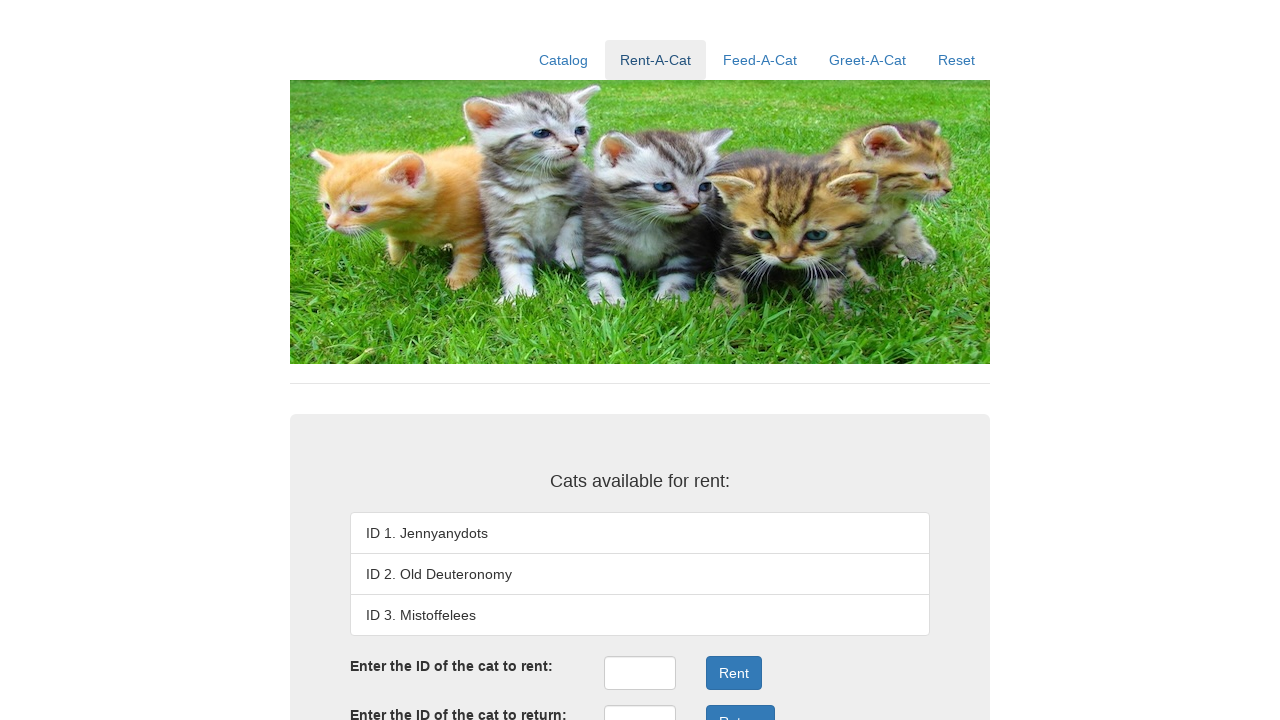

Clicked rent ID input field at (640, 673) on #rentID
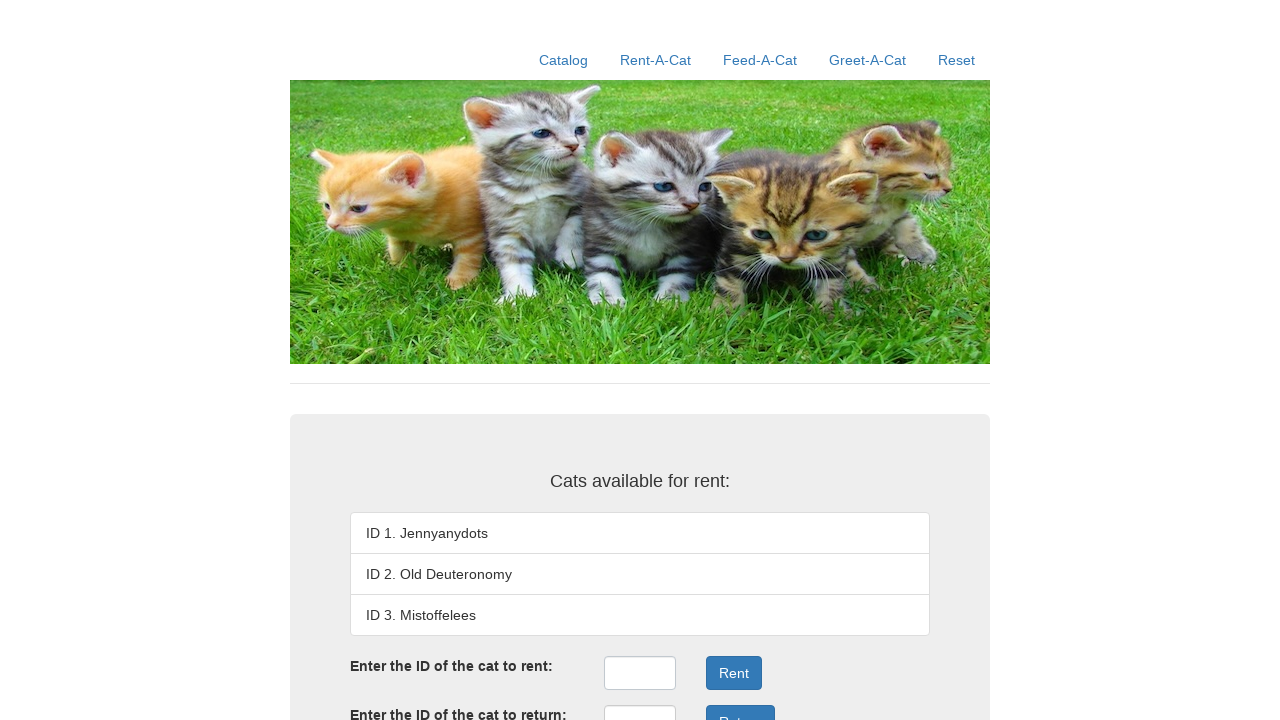

Filled rent ID field with '1' on #rentID
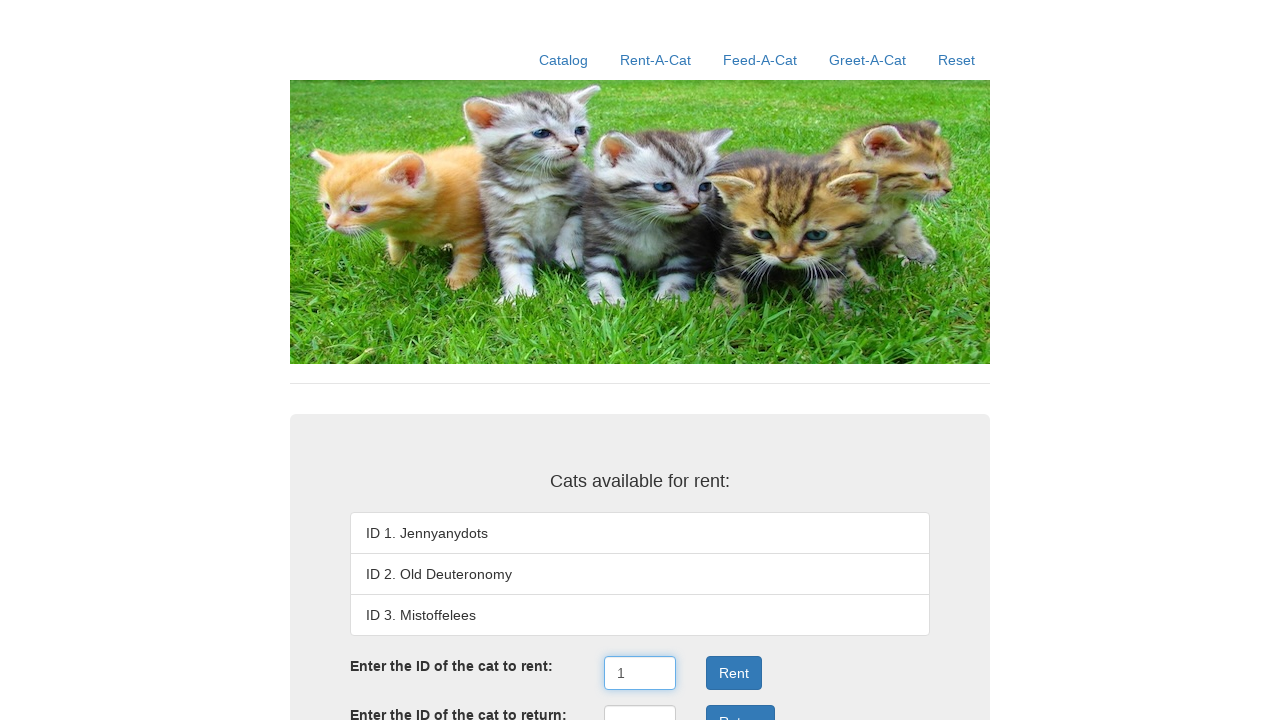

Clicked submit button to rent cat ID 1 at (734, 673) on .form-group:nth-child(3) .btn
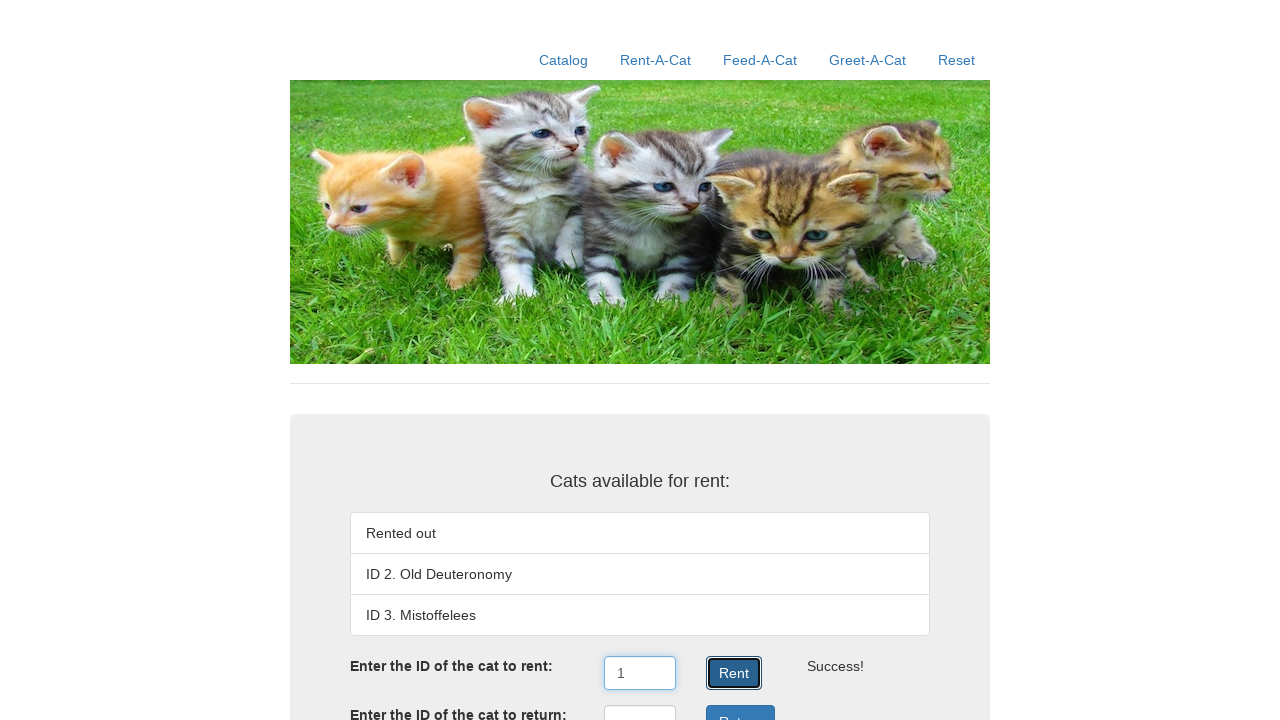

Verified first listing shows 'Rented out'
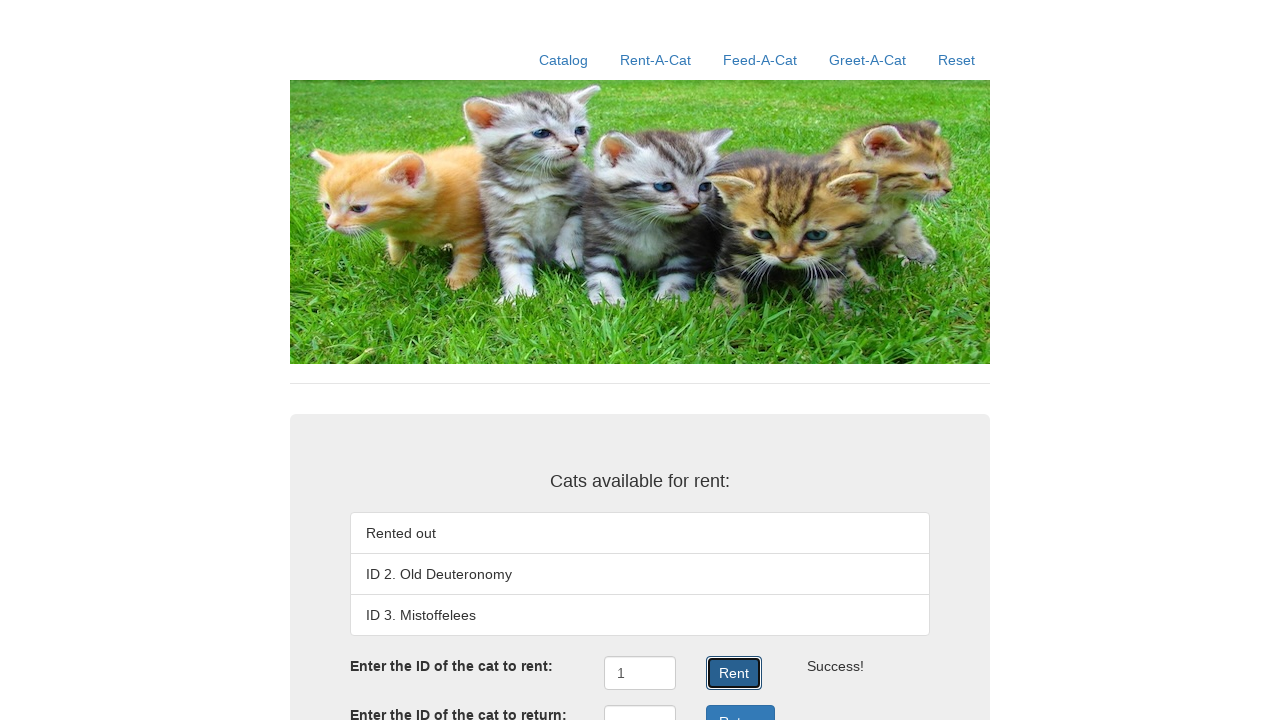

Verified second listing shows 'ID 2. Old Deuteronomy'
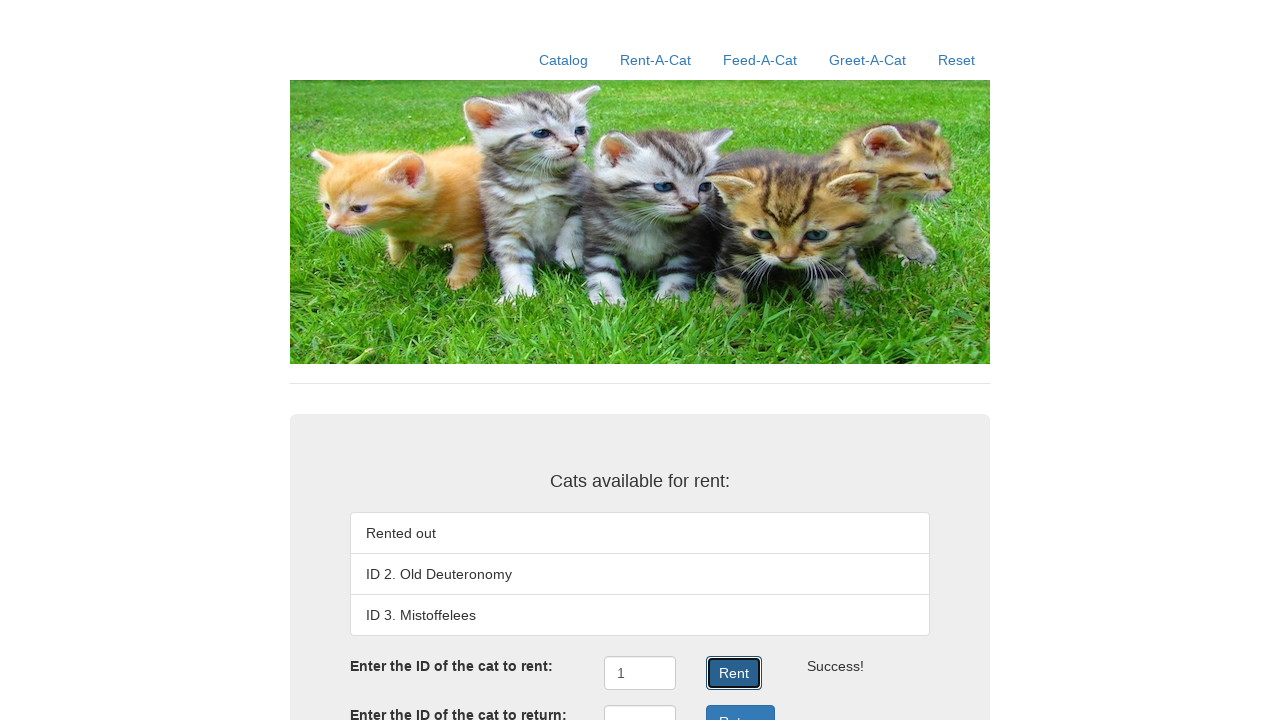

Verified third listing shows 'ID 3. Mistoffelees'
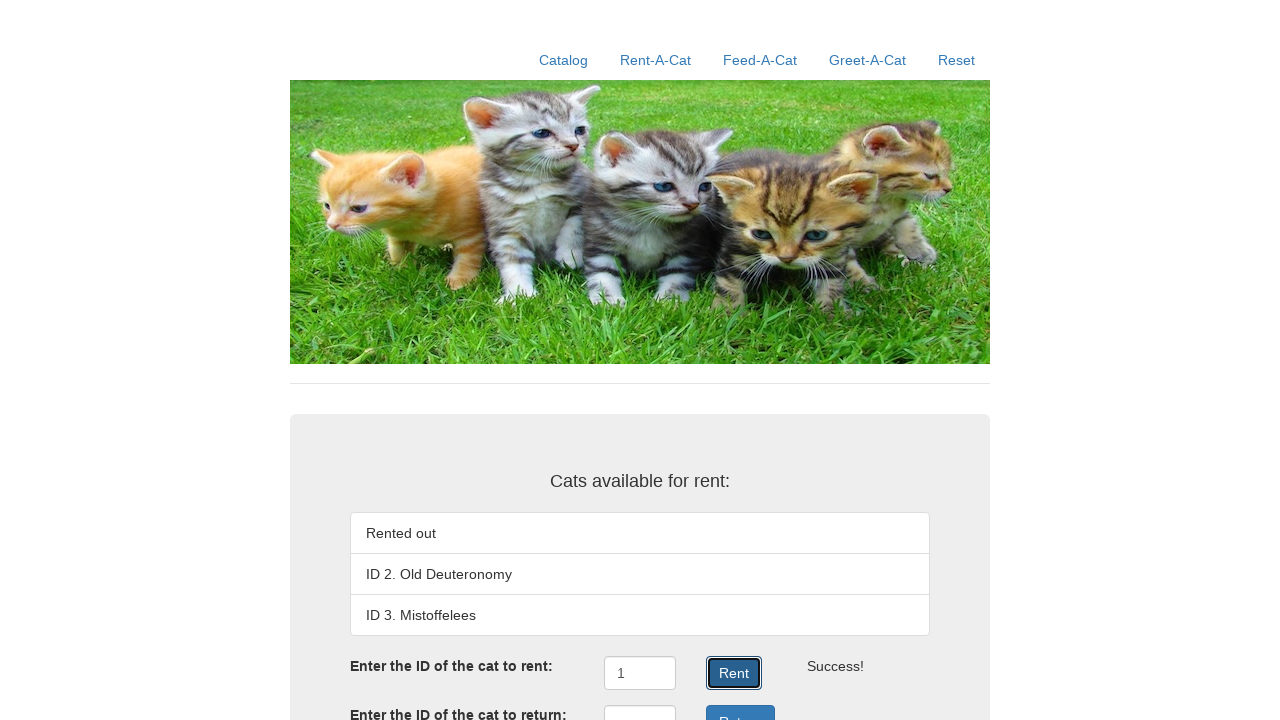

Verified rent result message is displayed
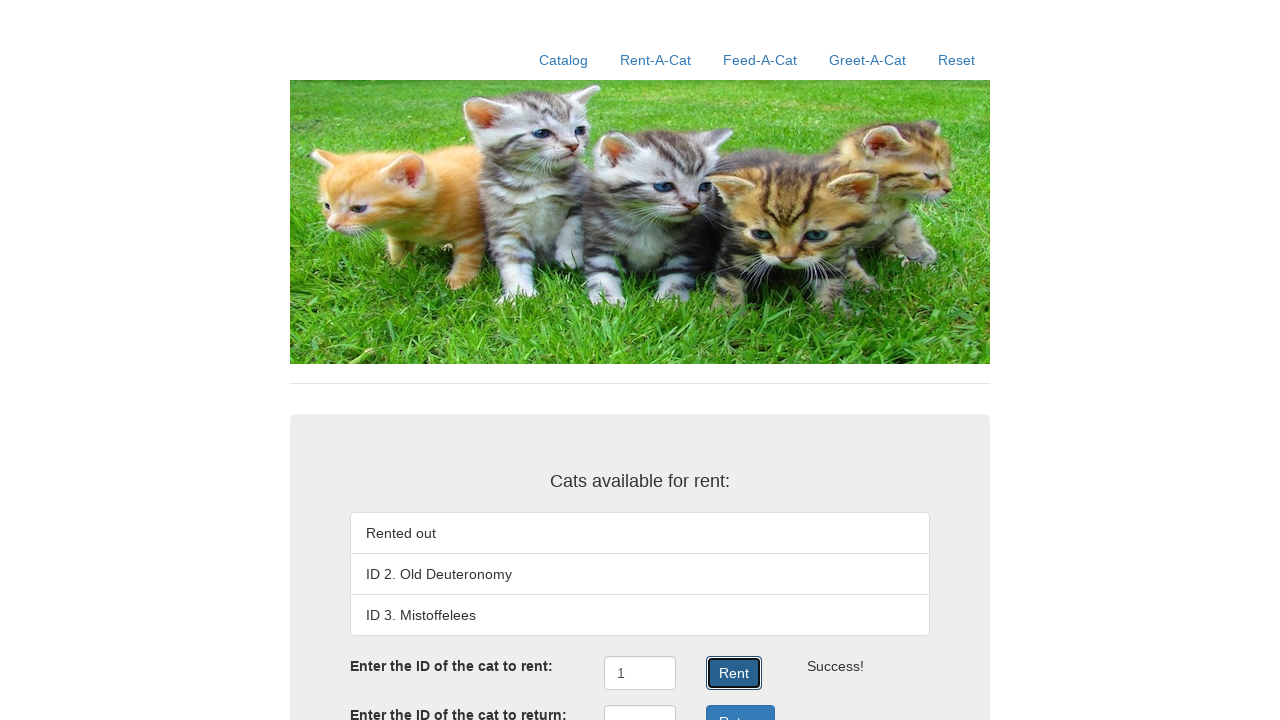

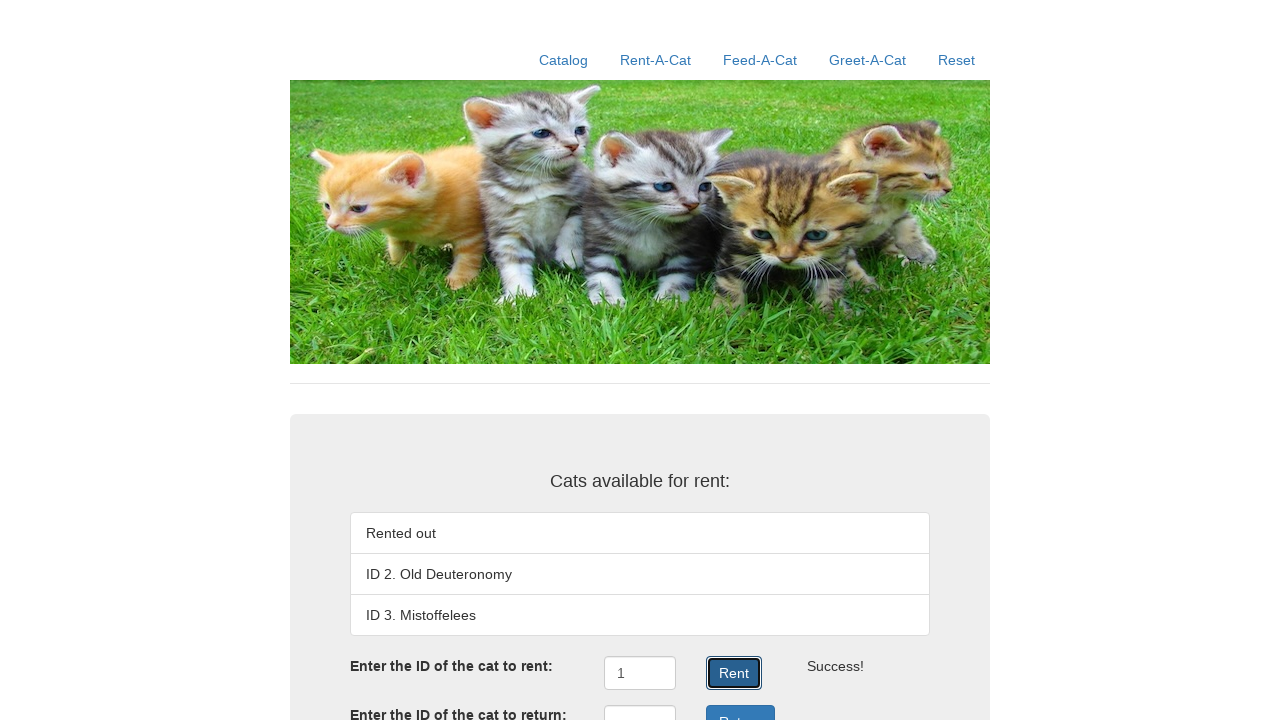